Navigates to Rahul Shetty Academy's Selenium practice page and maximizes the browser window. This is a basic test demonstrating TestNG framework setup.

Starting URL: https://rahulshettyacademy.com/seleniumPractise/#/

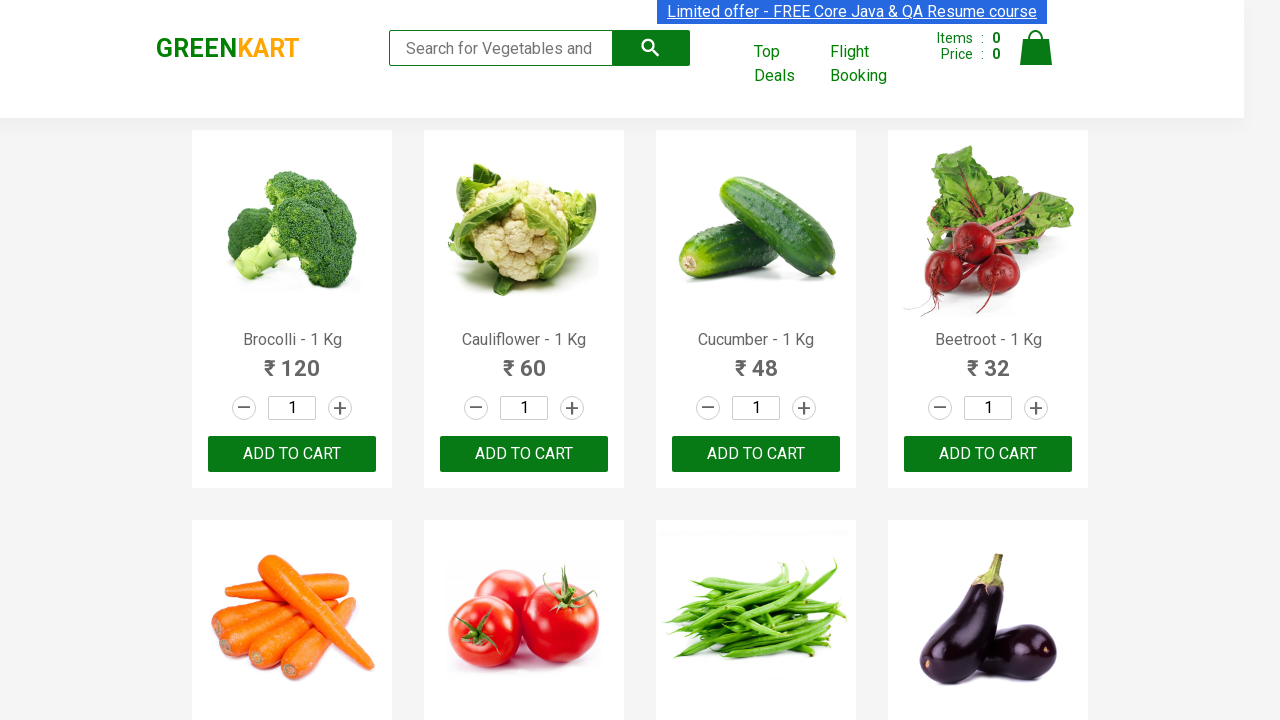

Waited for page to load (DOM content loaded)
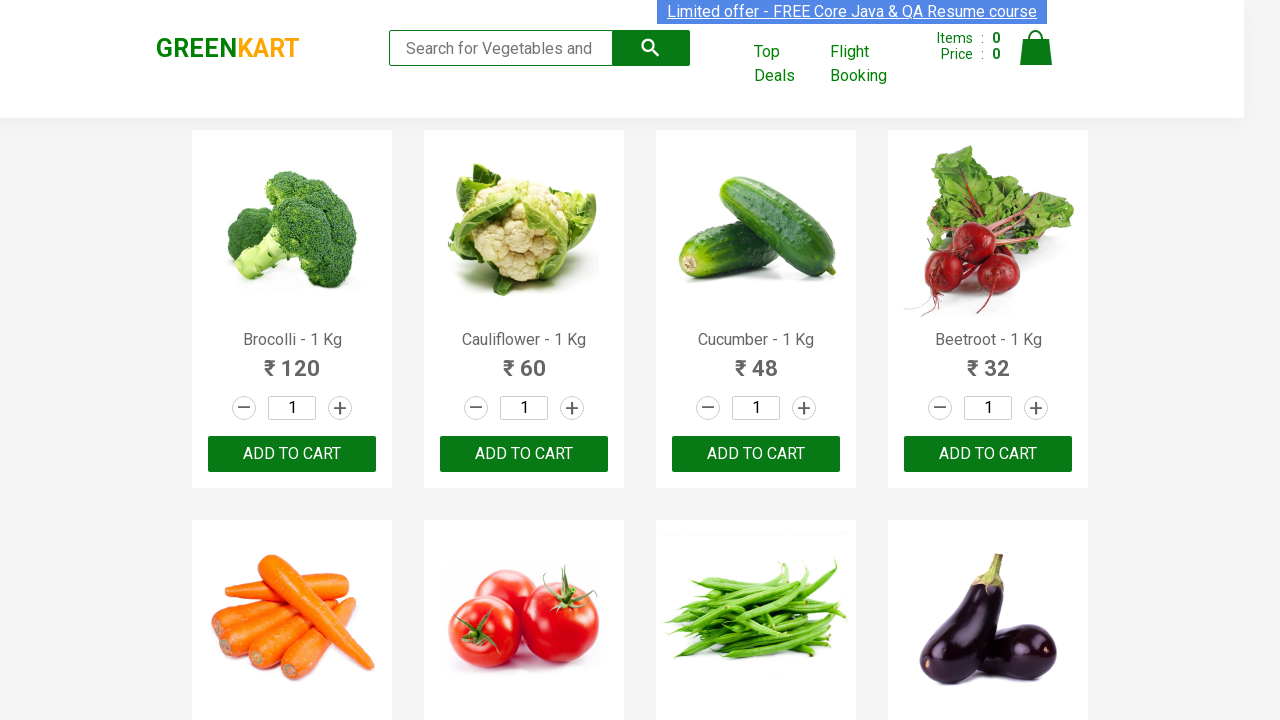

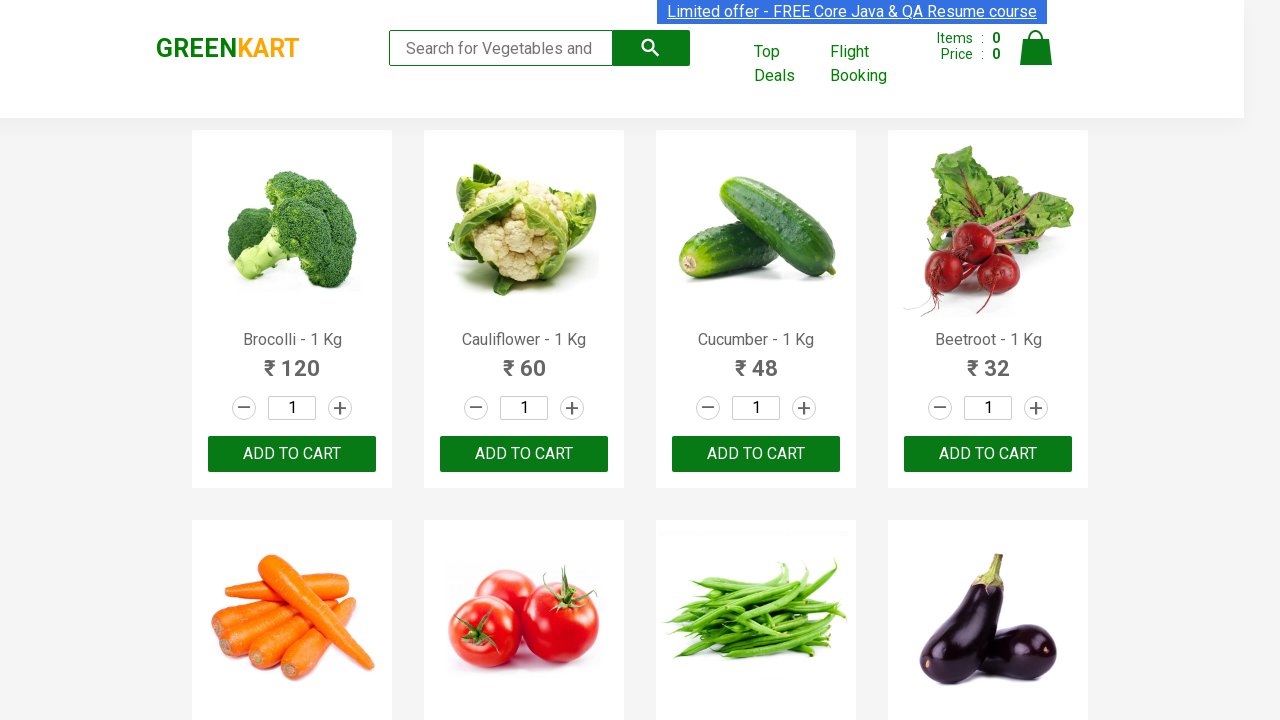